Tests form filling functionality by entering a username and email address into text input fields

Starting URL: https://demoqa.com/text-box

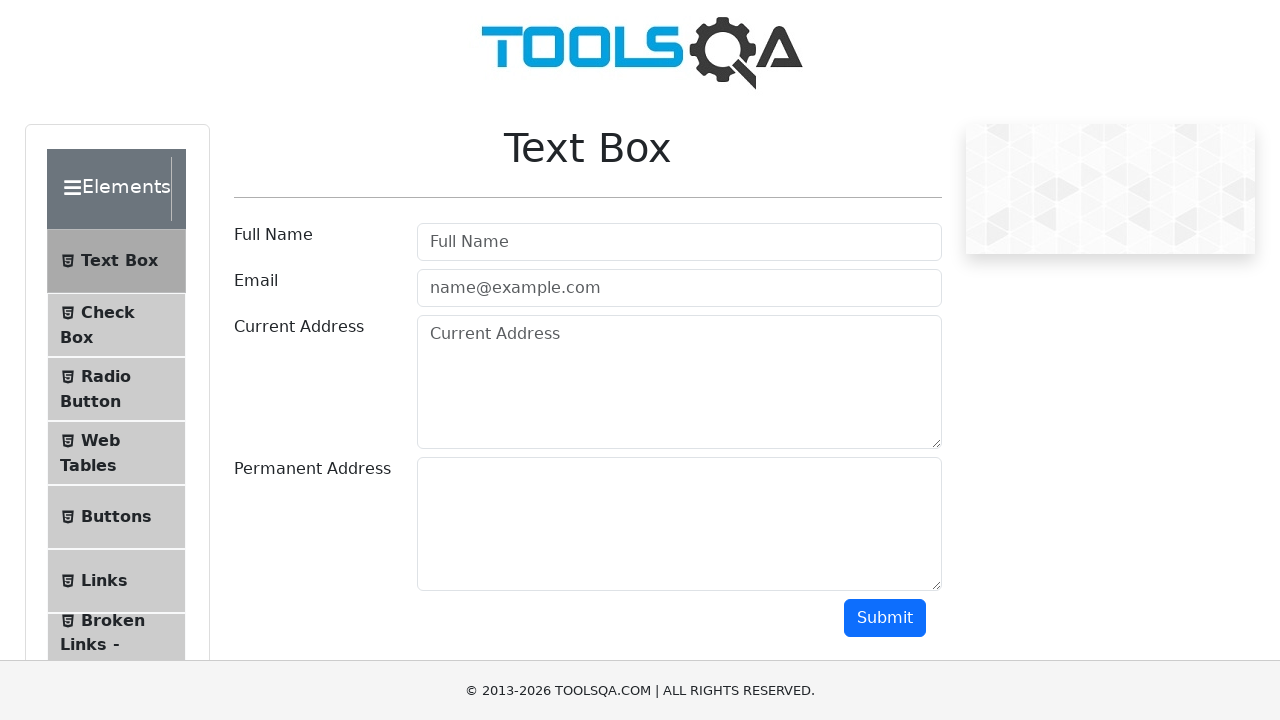

Filled username field with 'Jennifer' on #userName
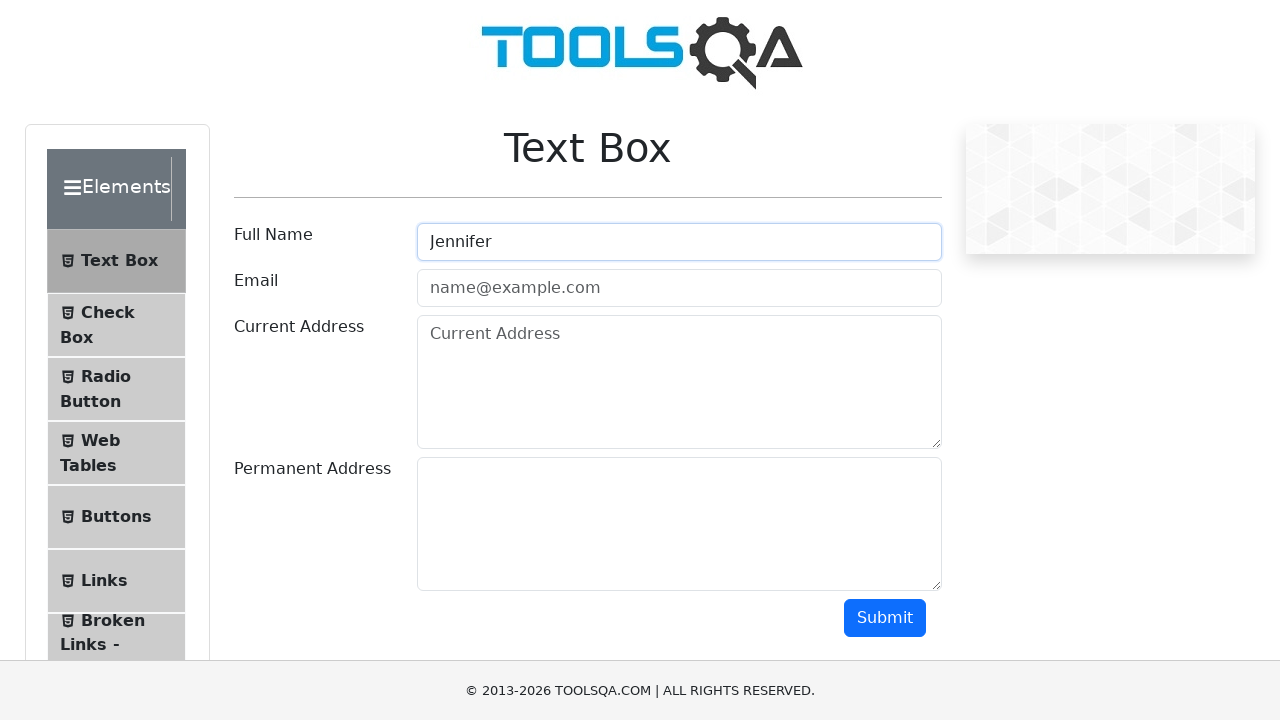

Filled email field with 'jennifer.smith@example.com' on #userEmail
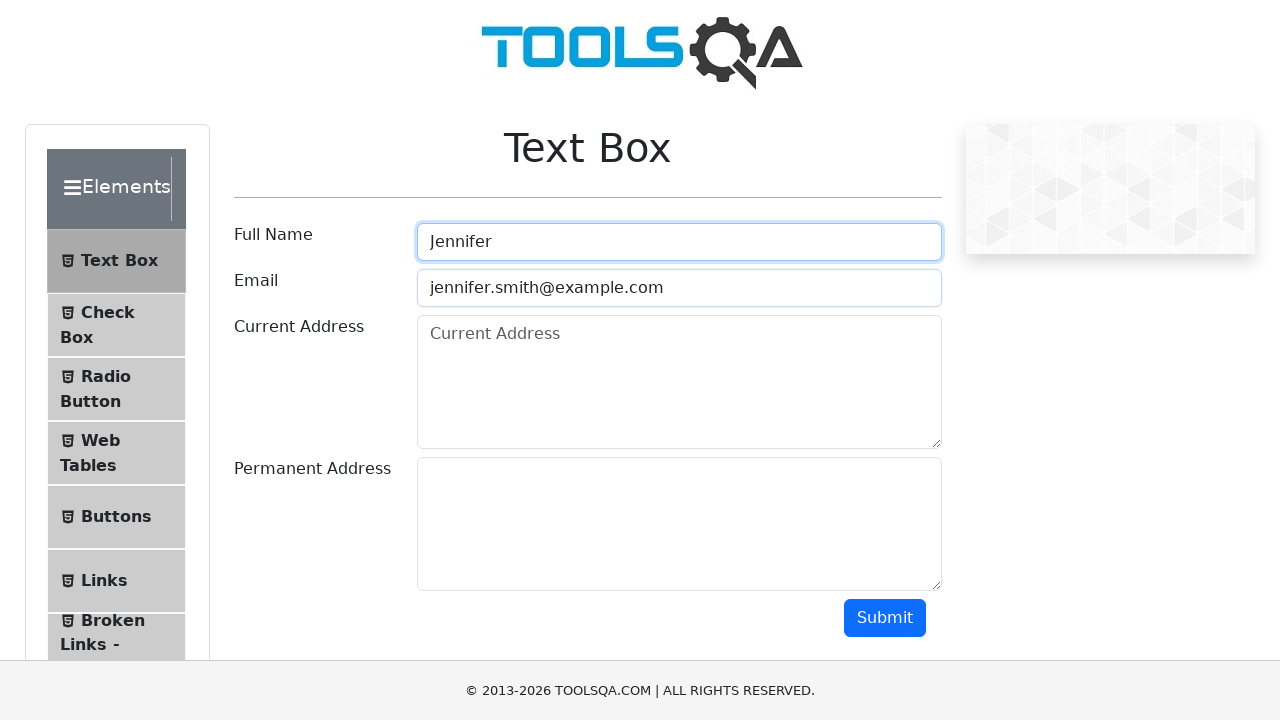

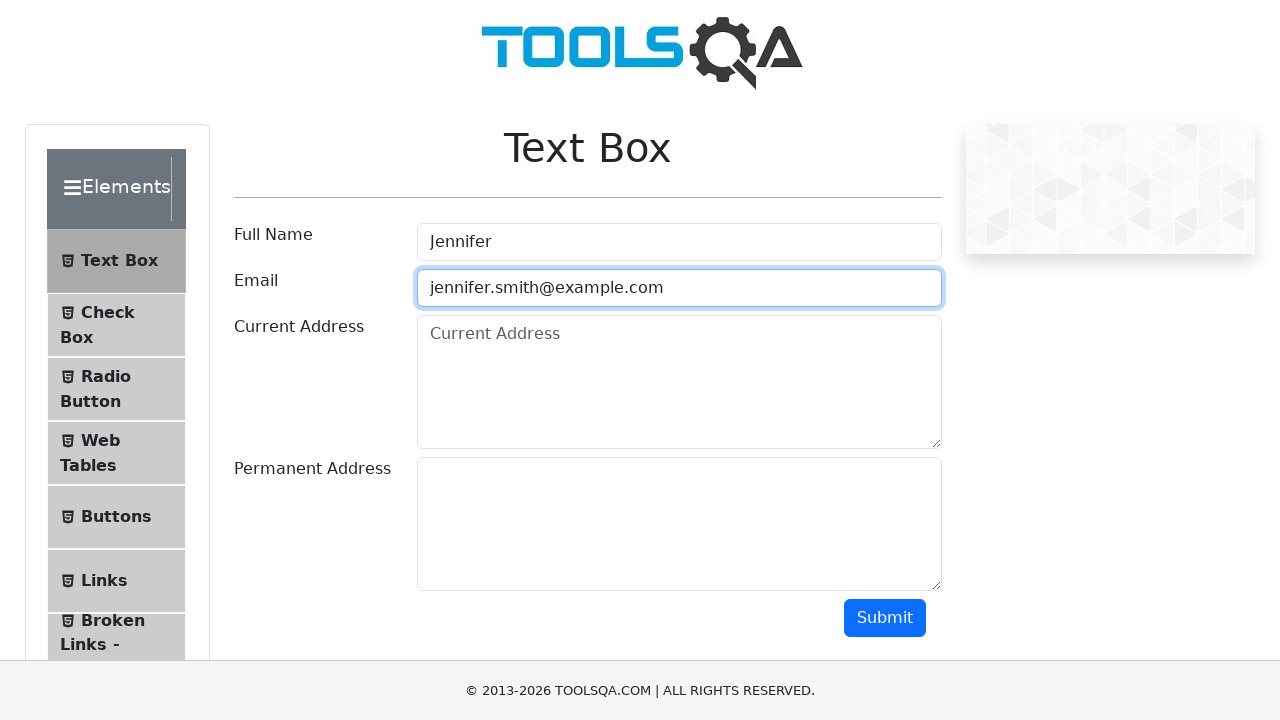